Tests dropdown selection and verification by selecting 'Orange' from a fruits dropdown and verifying the selected value.

Starting URL: https://letcode.in/dropdowns

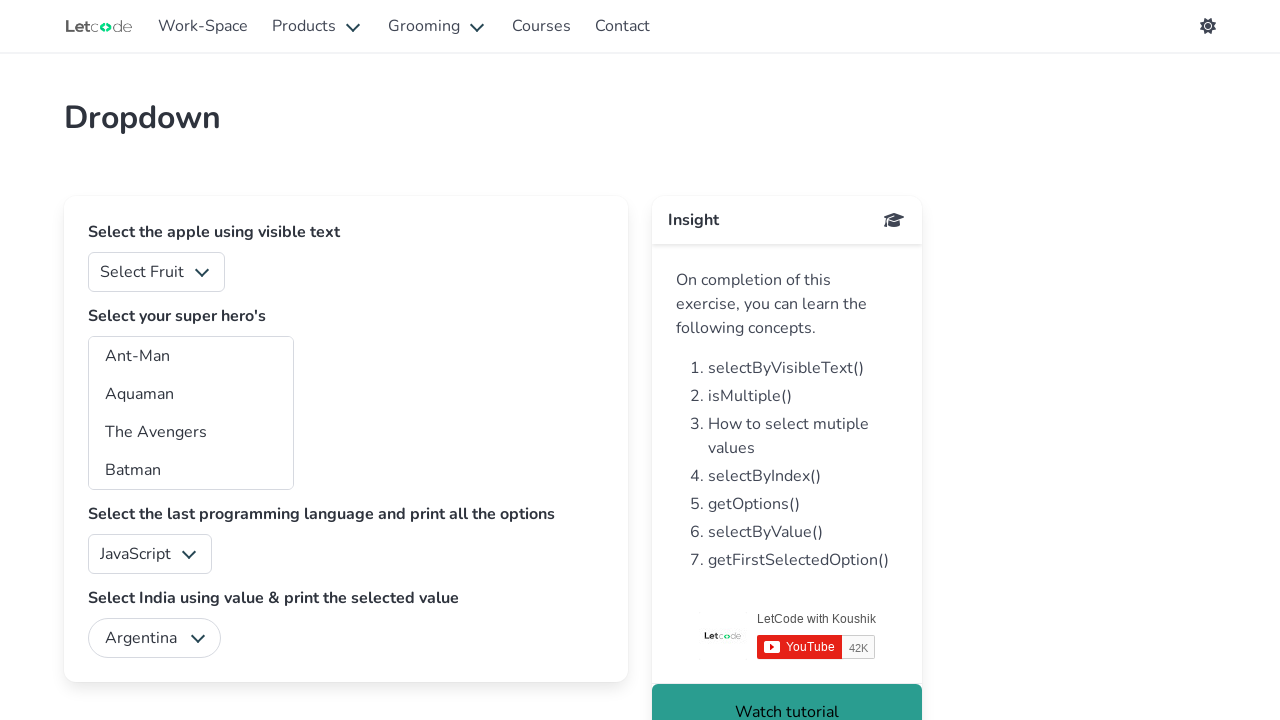

Waited for fruits dropdown to load
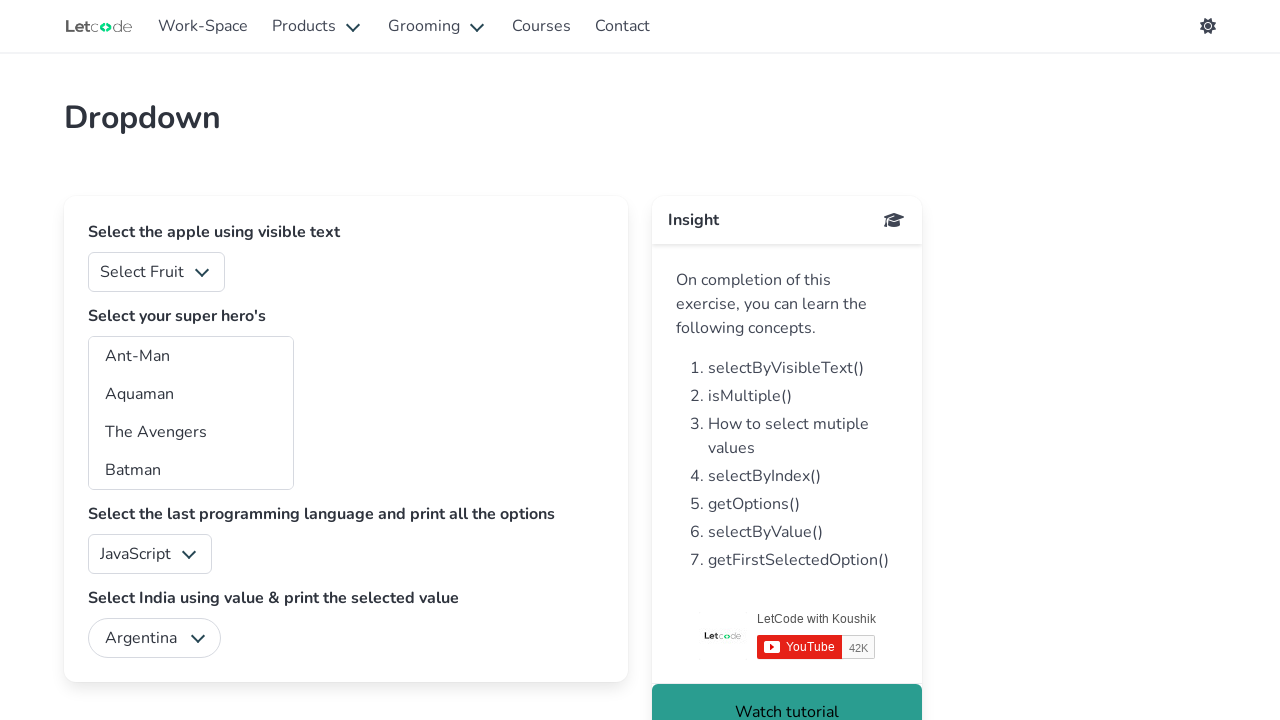

Selected 'Orange' from fruits dropdown on select#fruits
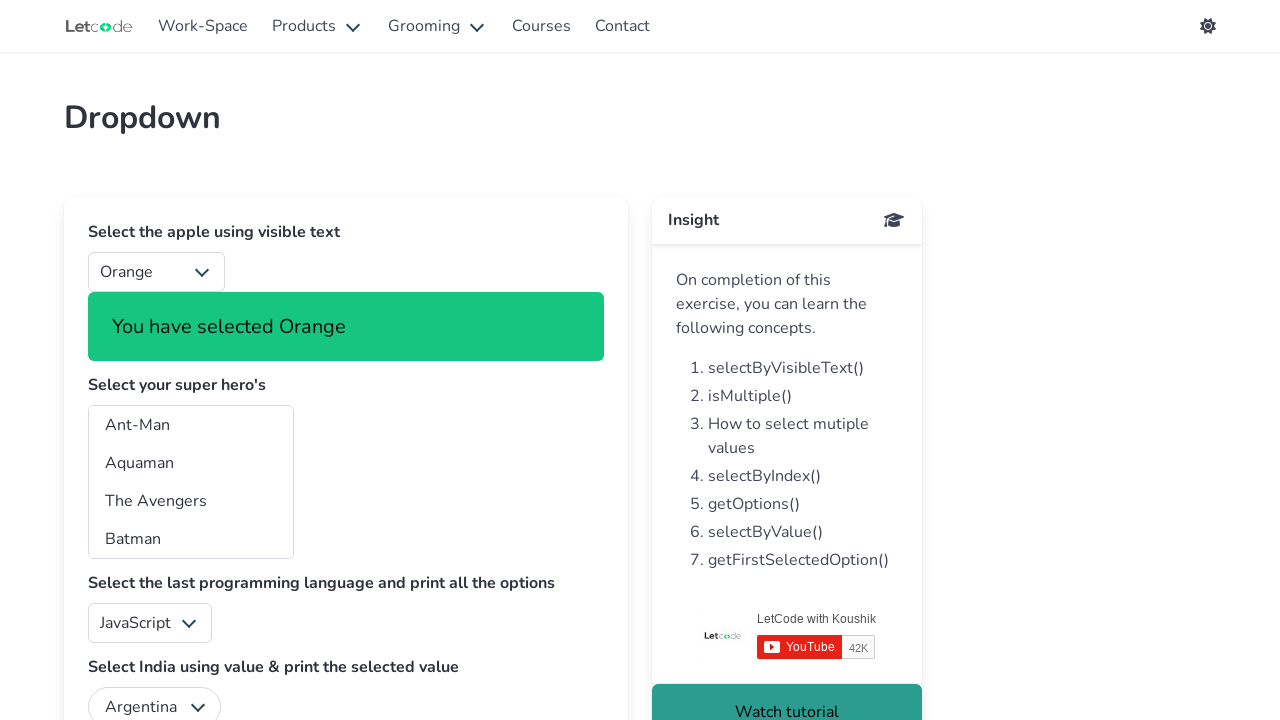

Retrieved selected value from dropdown
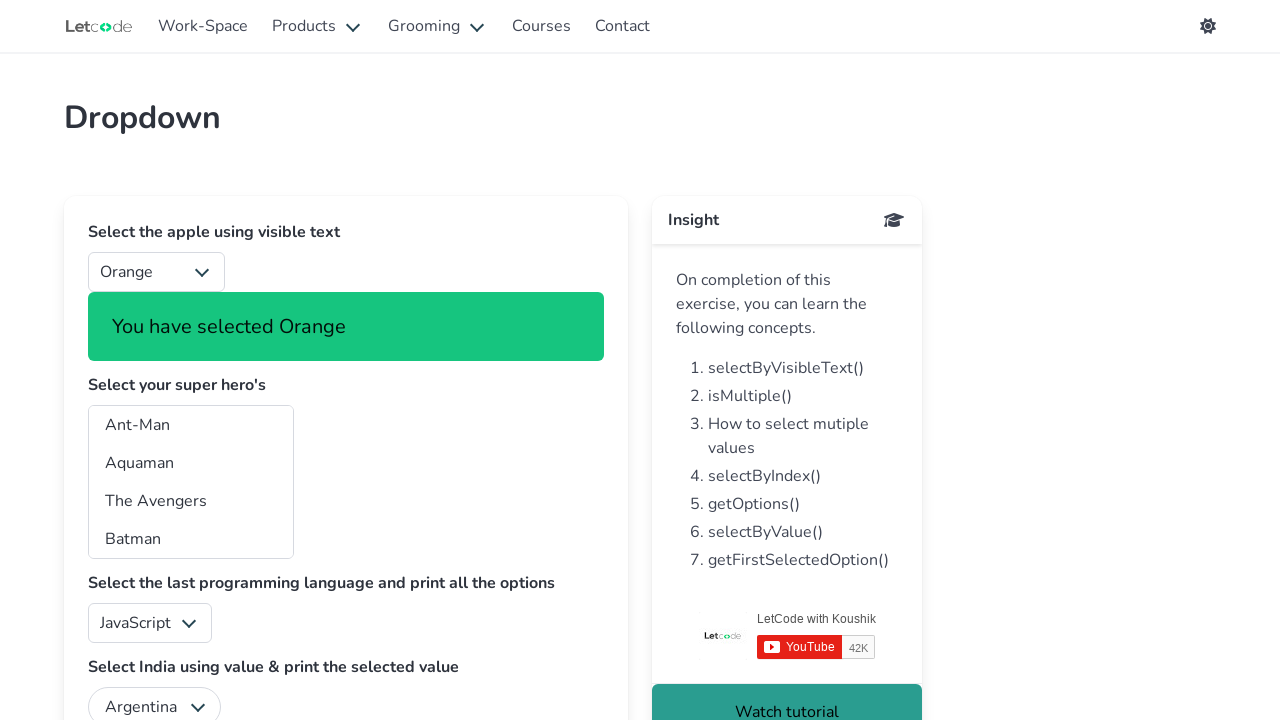

Verified selected value is '2'
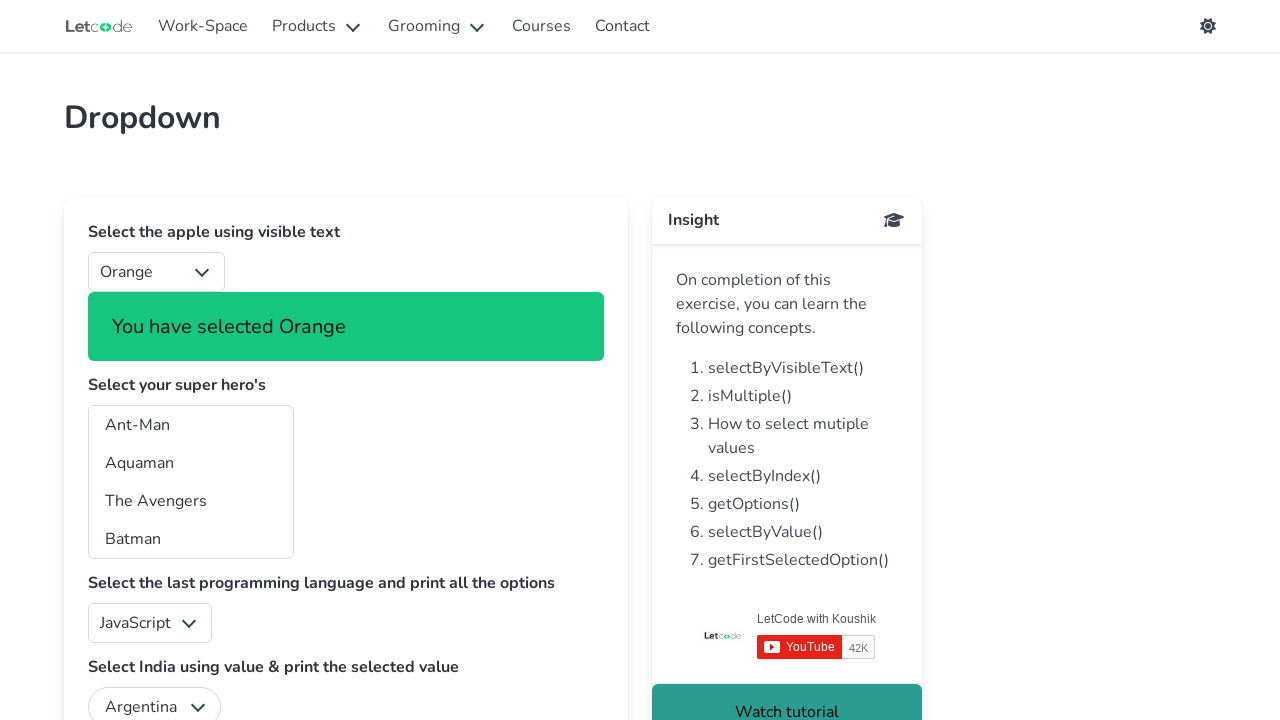

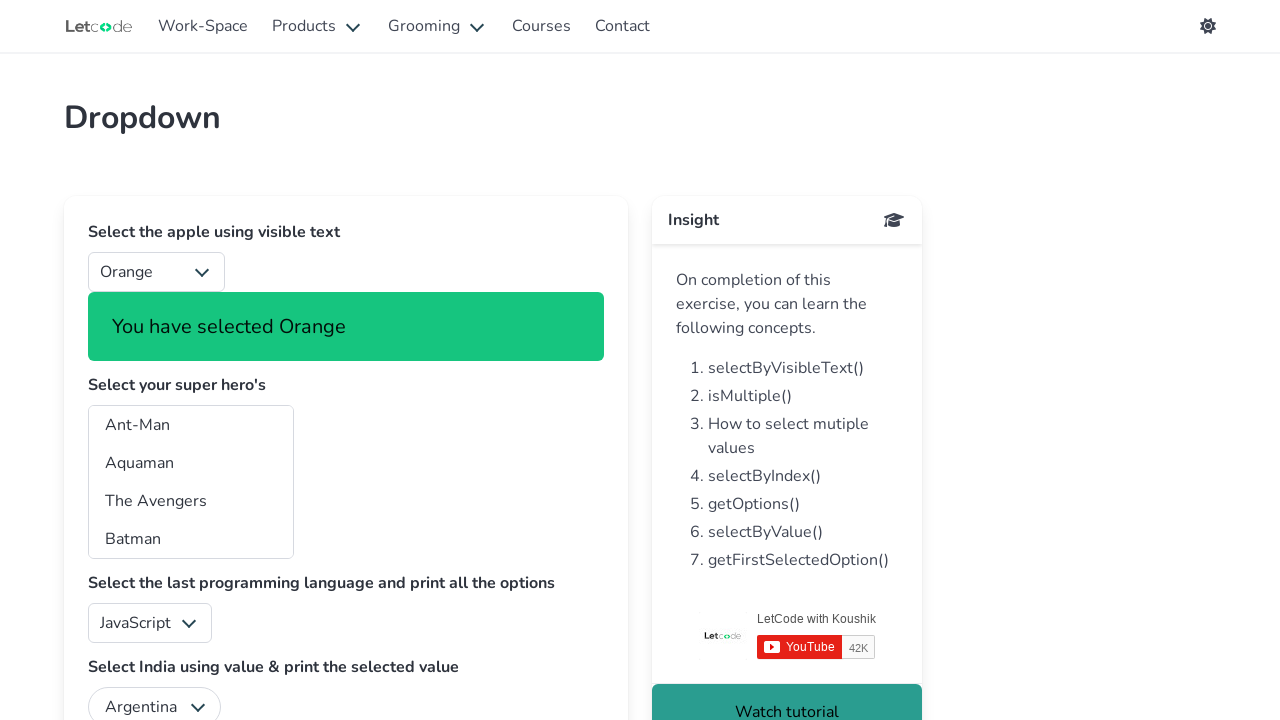